Tests hovering over menu items to reveal nested submenus using action chains

Starting URL: https://demoqa.com/menu/

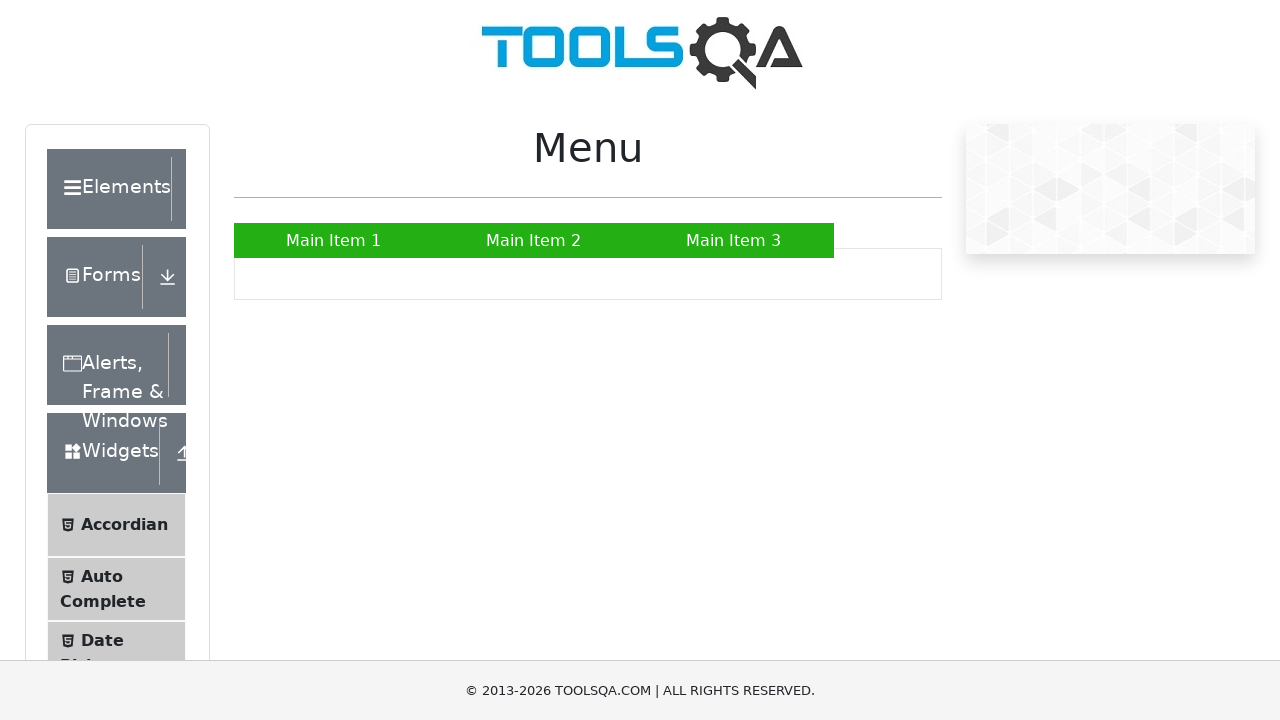

Located Main Item 2 menu element
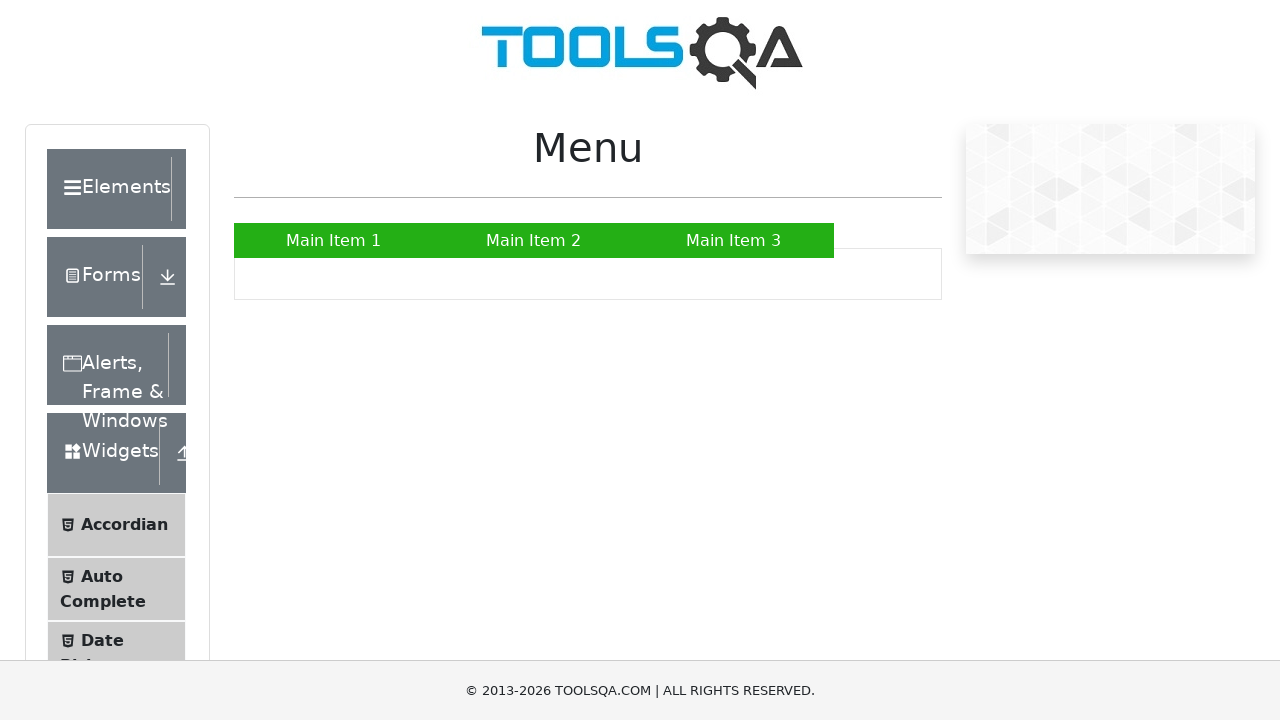

Hovered over Main Item 2 to reveal submenu at (534, 240) on xpath=.//a[contains(text(),'Main Item 2')]/..
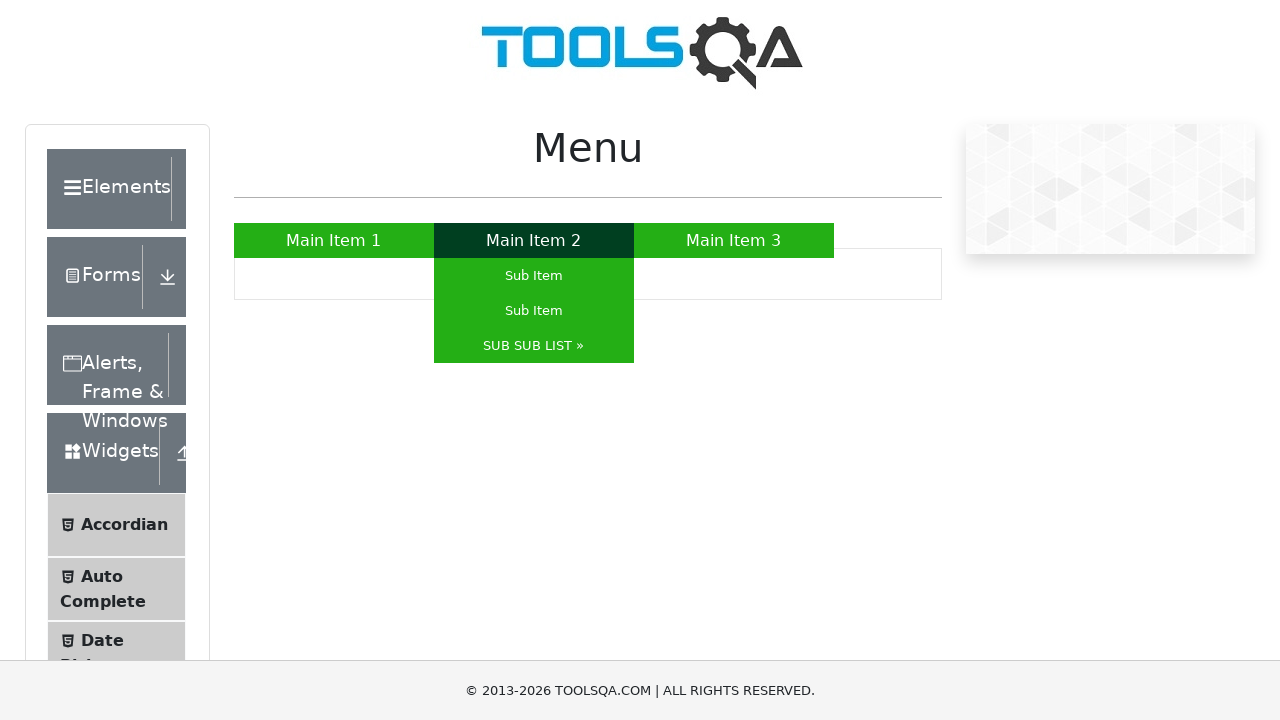

Waited 1000ms for submenu animation to complete
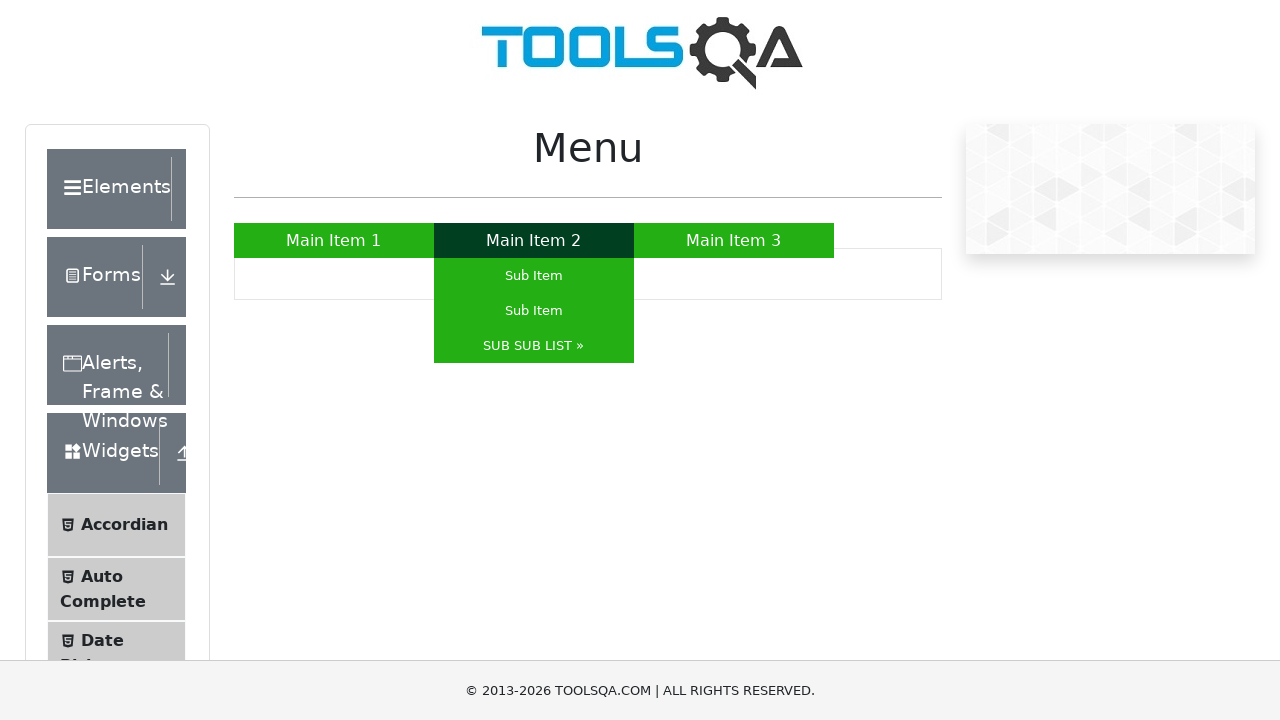

Located SUB SUB LIST menu element
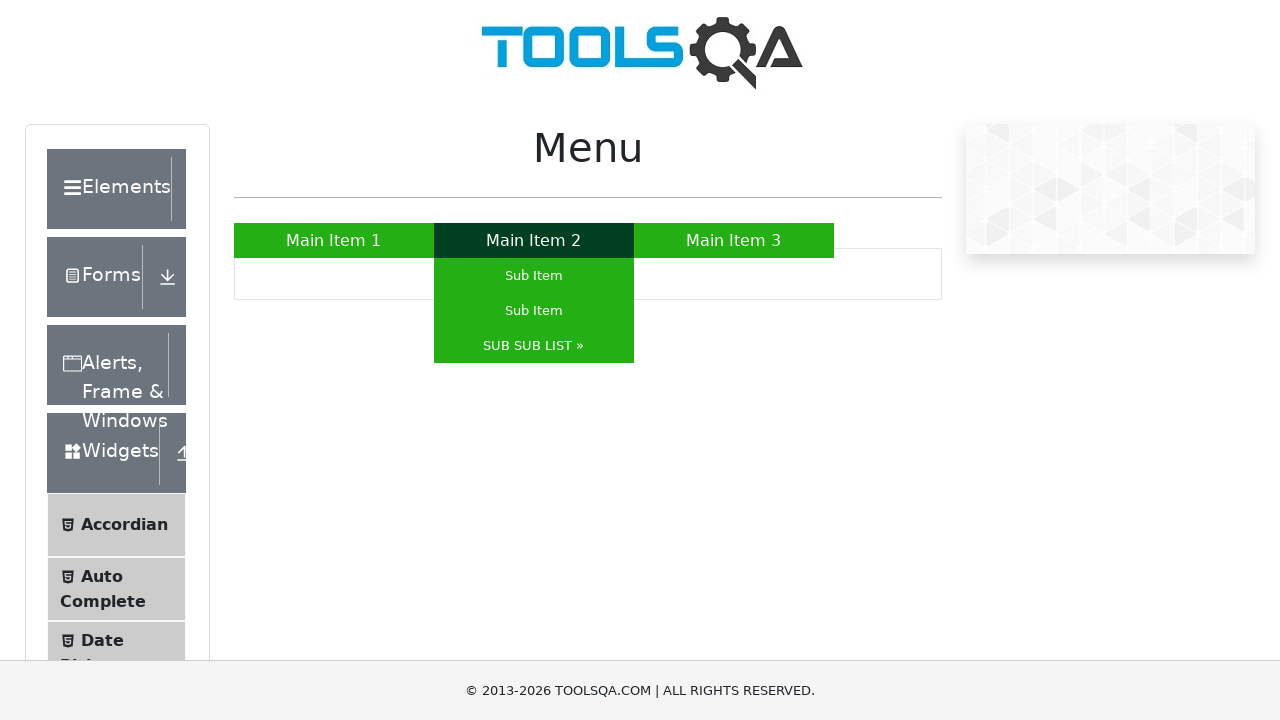

Hovered over SUB SUB LIST to reveal nested submenu at (534, 346) on xpath=.//a[contains(text(),'SUB SUB LIST')]/..
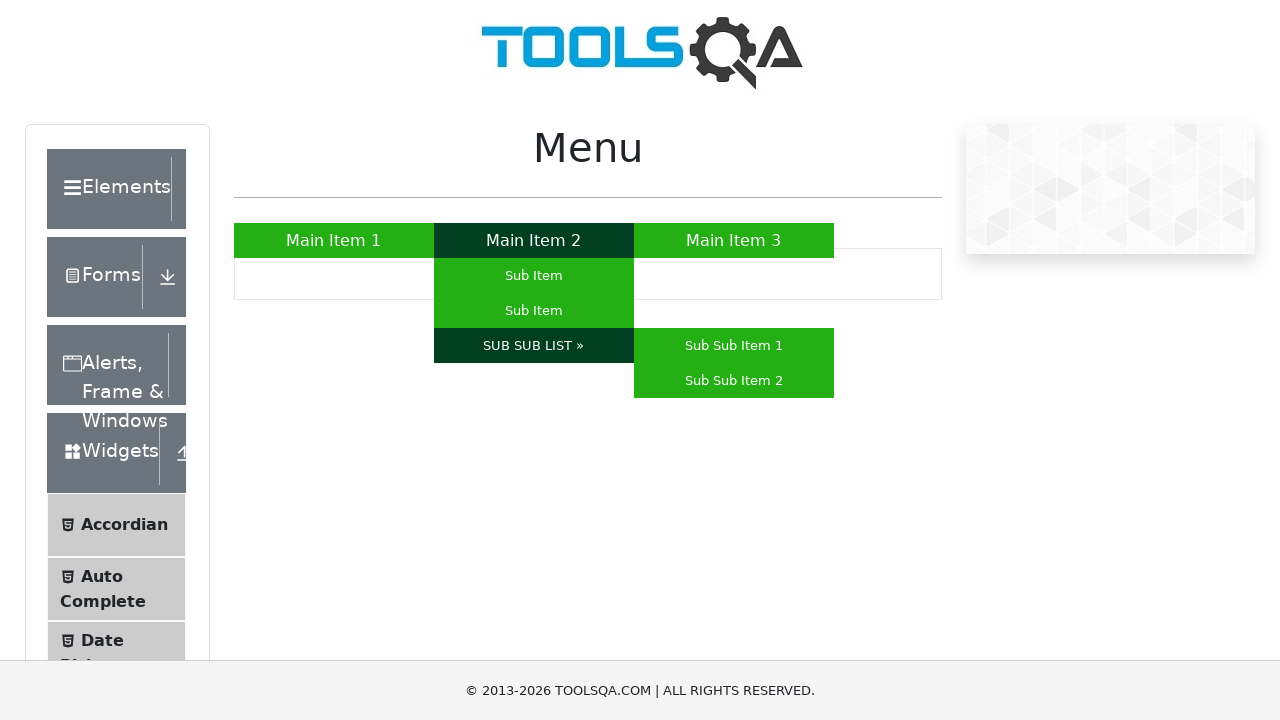

Nested submenu appeared with Sub Sub Item 1 visible
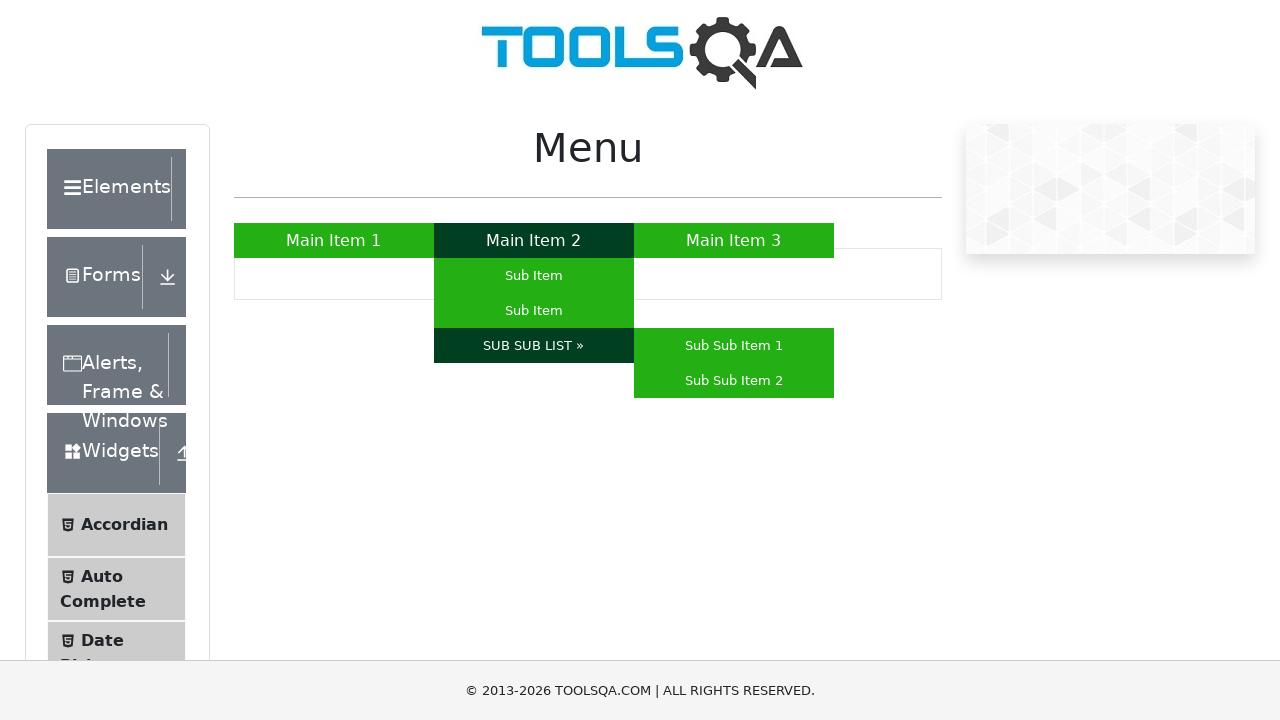

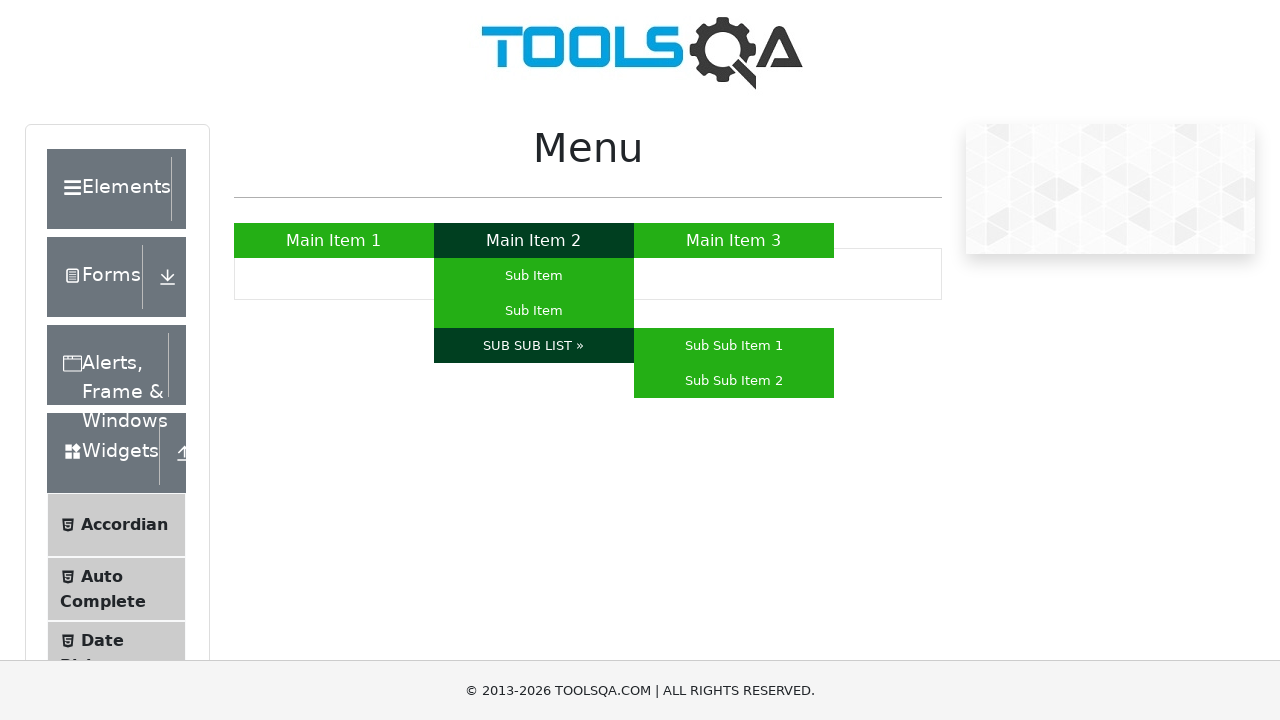